Tests VueJS dropdown by selecting three different options and verifying each selection is displayed correctly

Starting URL: https://mikerodham.github.io/vue-dropdowns/

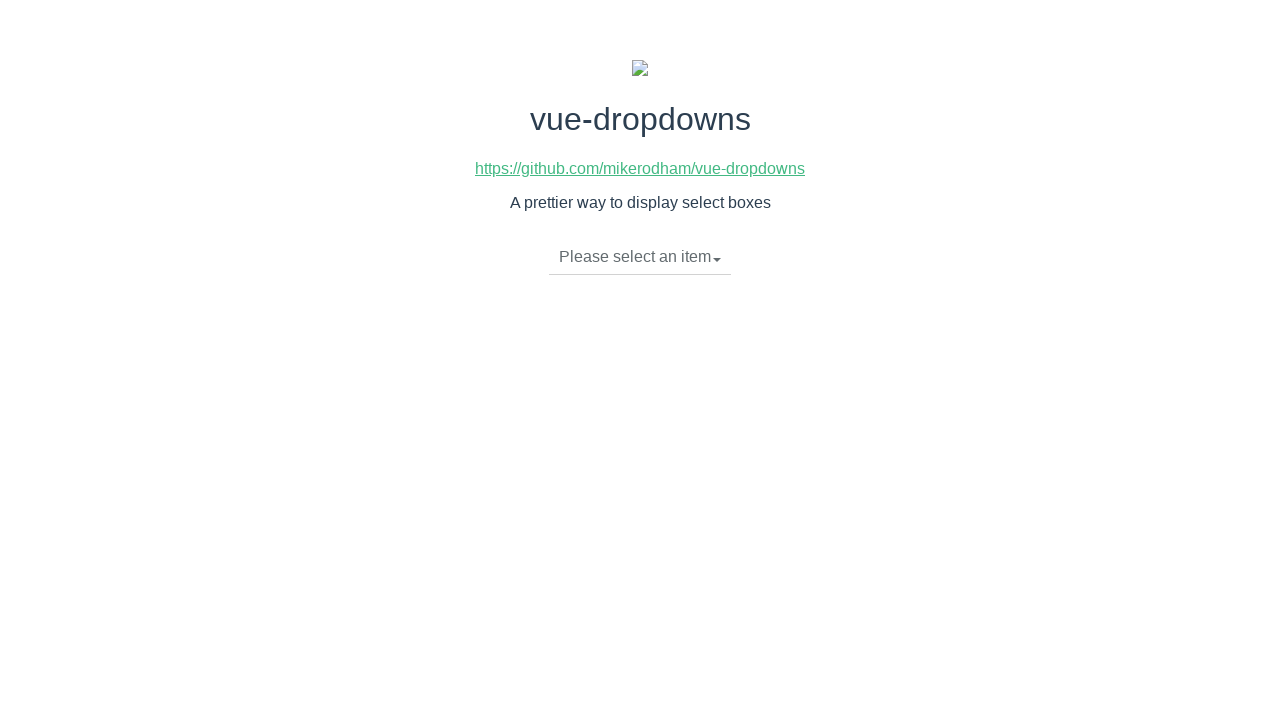

Clicked dropdown toggle to open menu at (640, 257) on li.dropdown-toggle
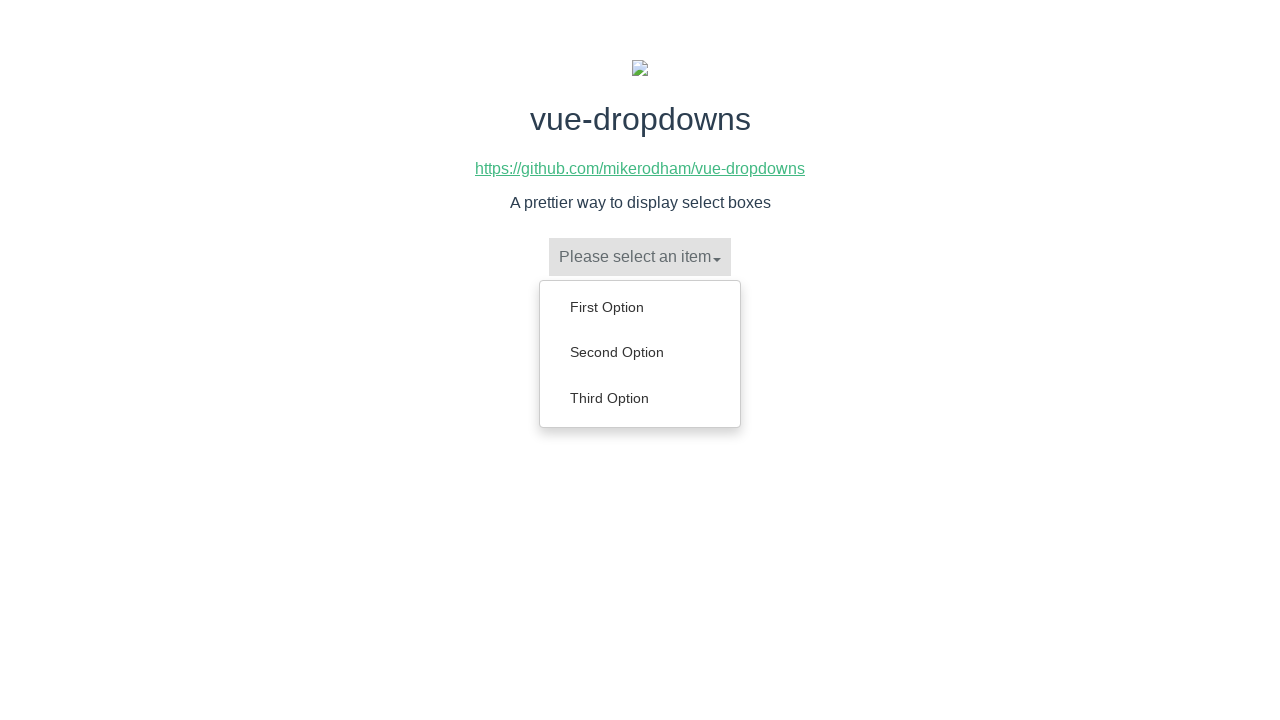

Dropdown menu items loaded
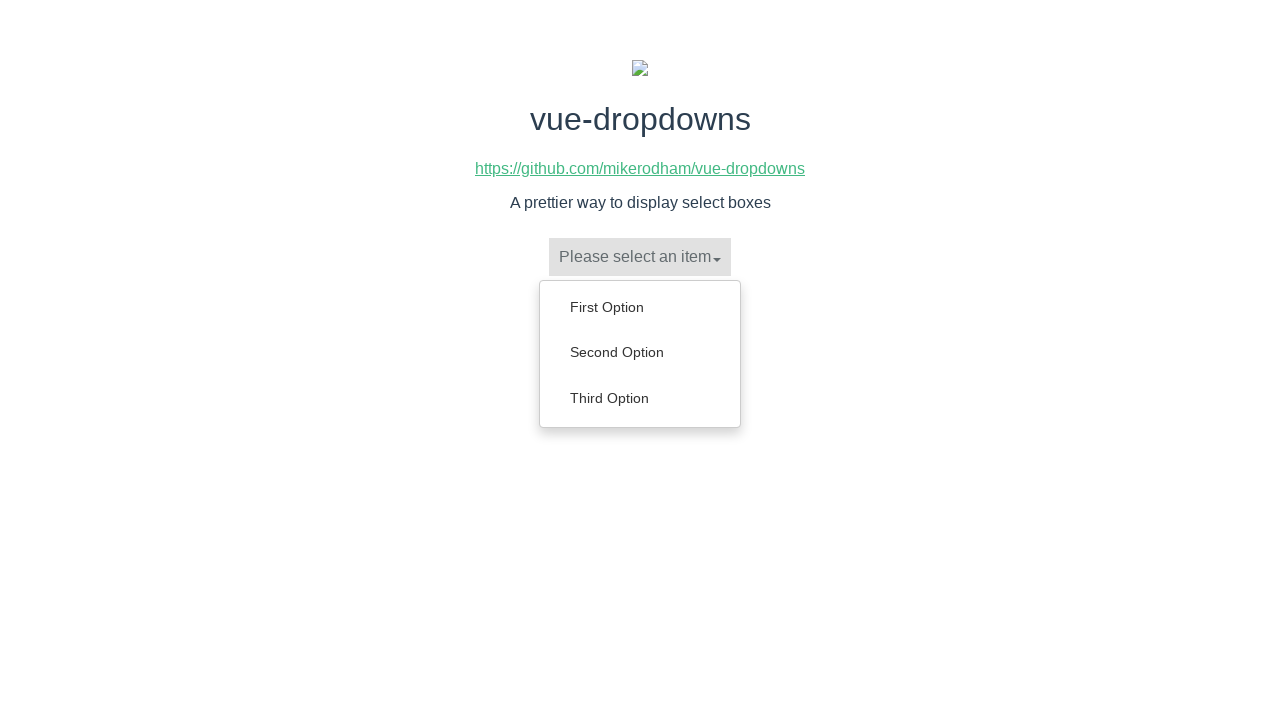

Selected 'First Option' from dropdown at (640, 307) on ul.dropdown-menu a:has-text('First Option')
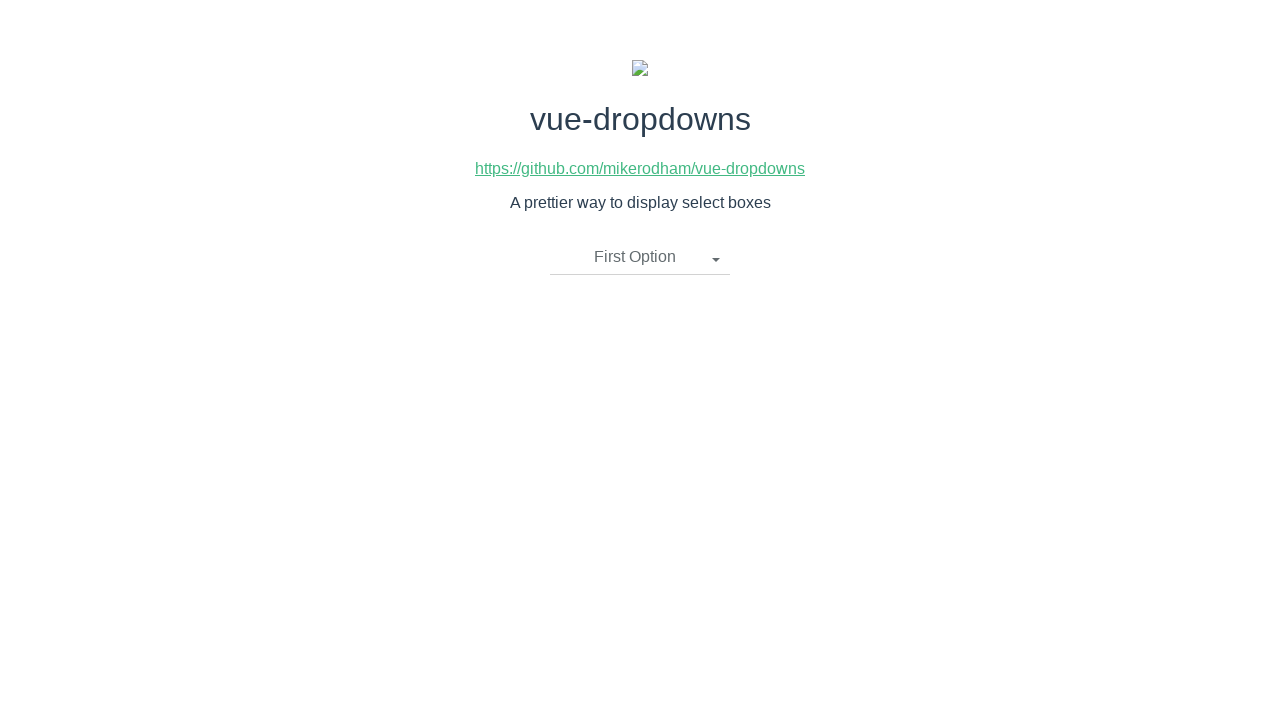

Verified 'First Option' is displayed as selected
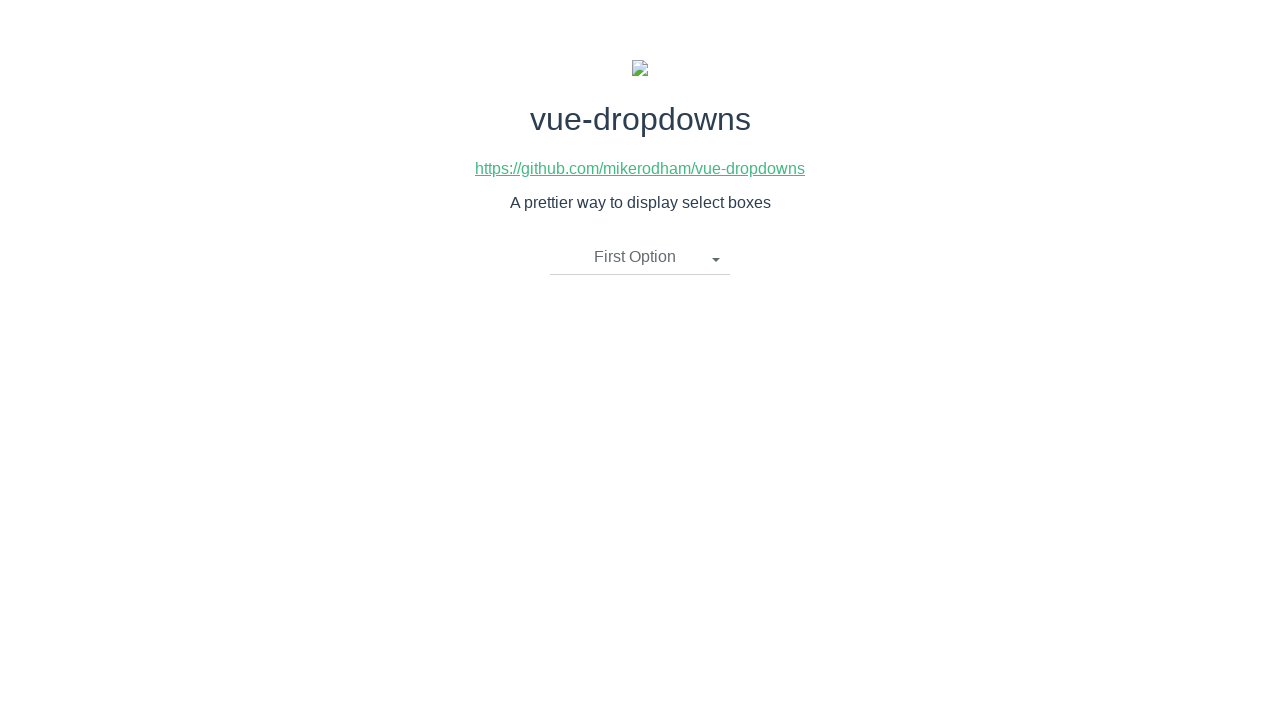

Clicked dropdown toggle to open menu at (640, 257) on li.dropdown-toggle
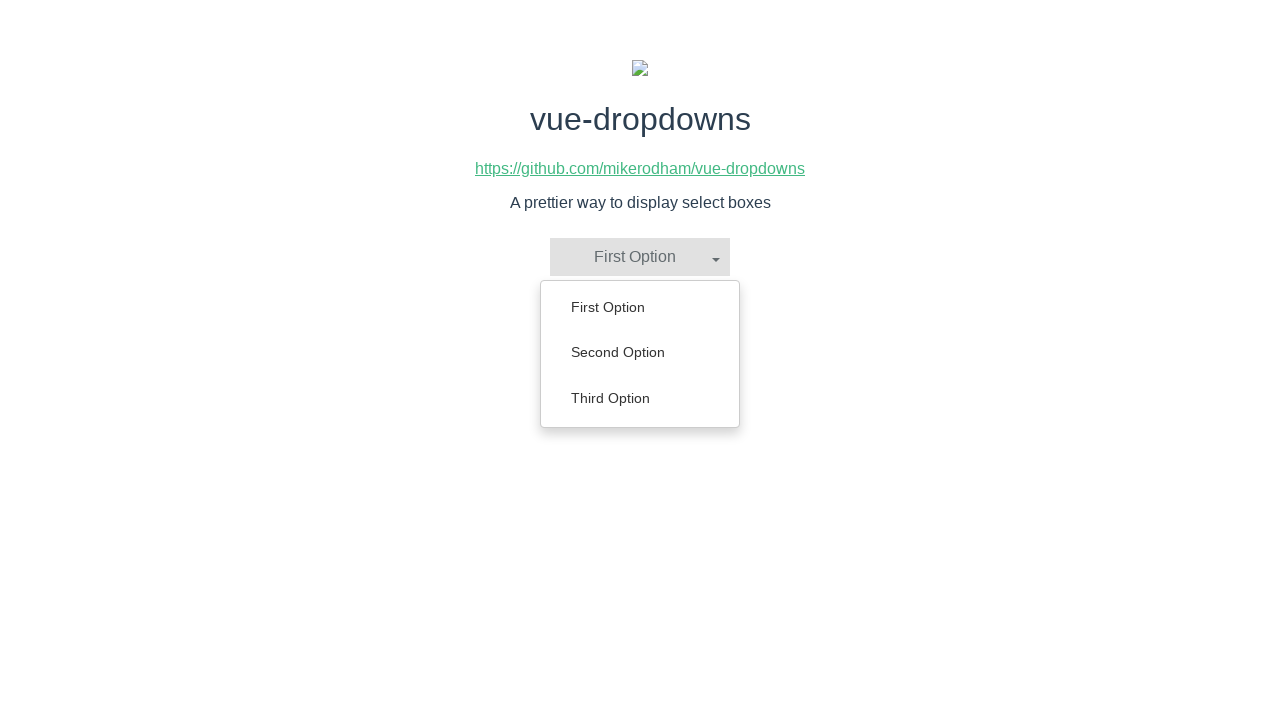

Dropdown menu items loaded
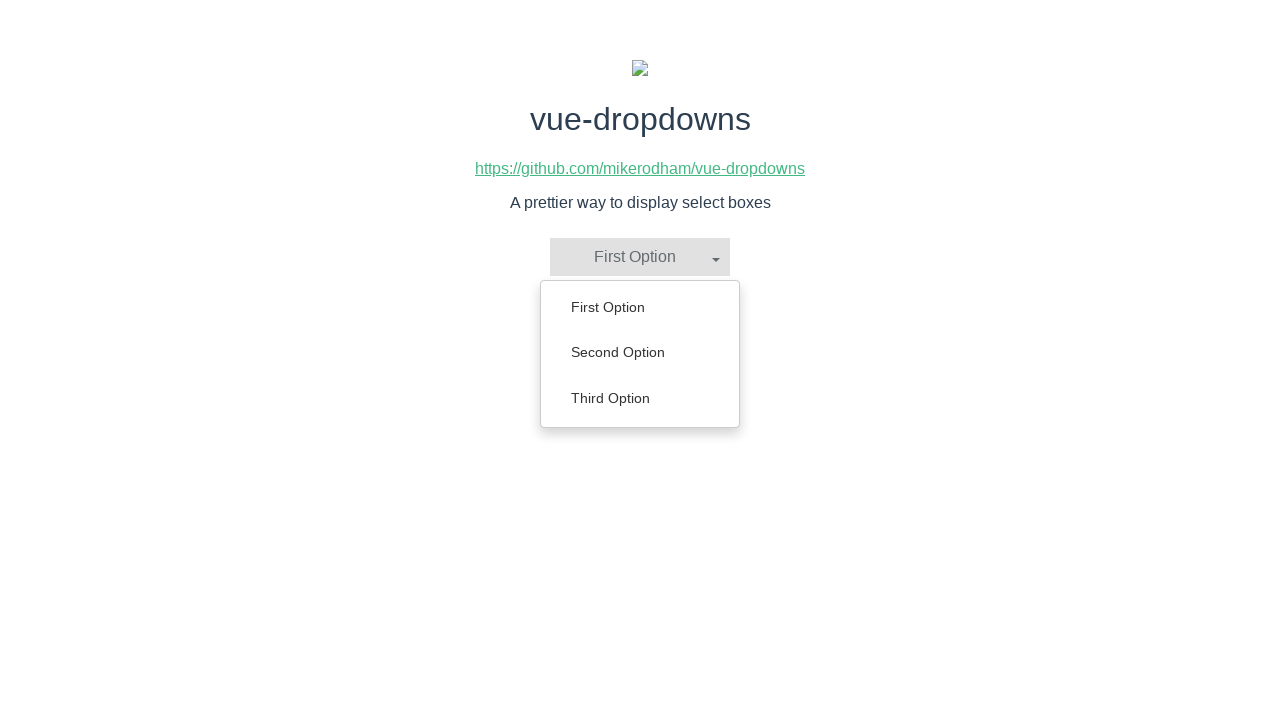

Selected 'Second Option' from dropdown at (640, 352) on ul.dropdown-menu a:has-text('Second Option')
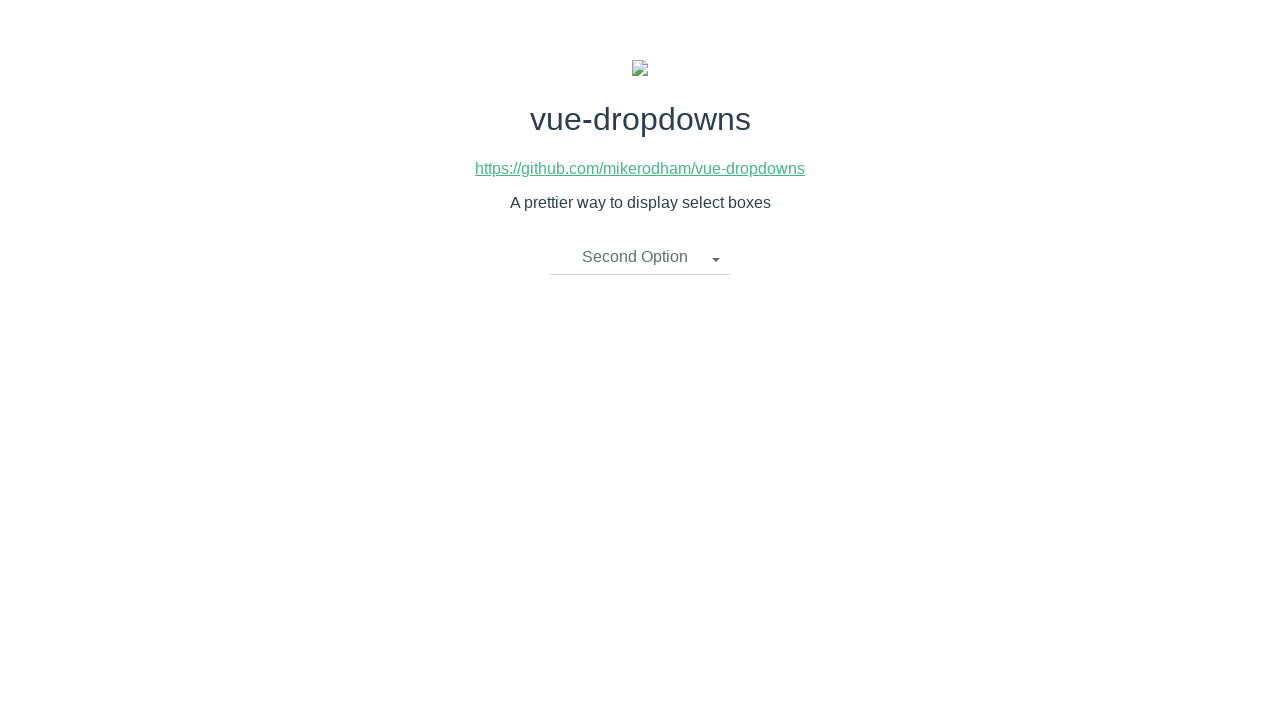

Verified 'Second Option' is displayed as selected
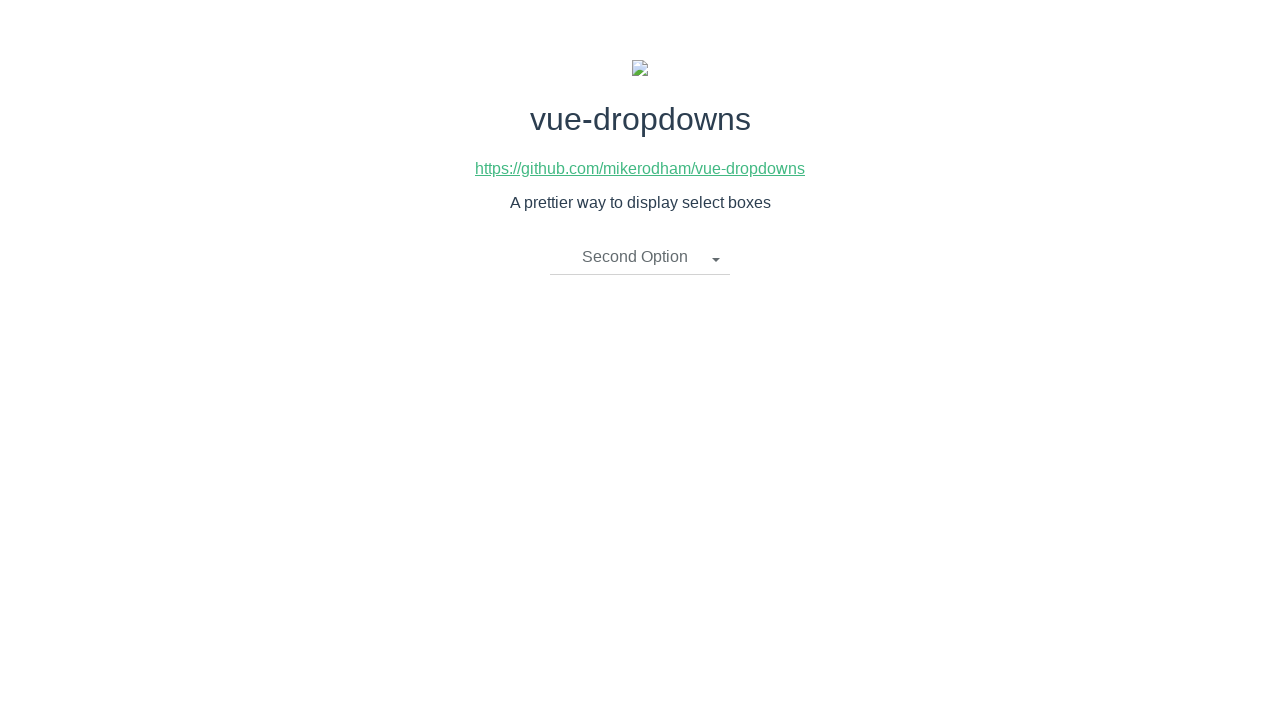

Clicked dropdown toggle to open menu at (640, 257) on li.dropdown-toggle
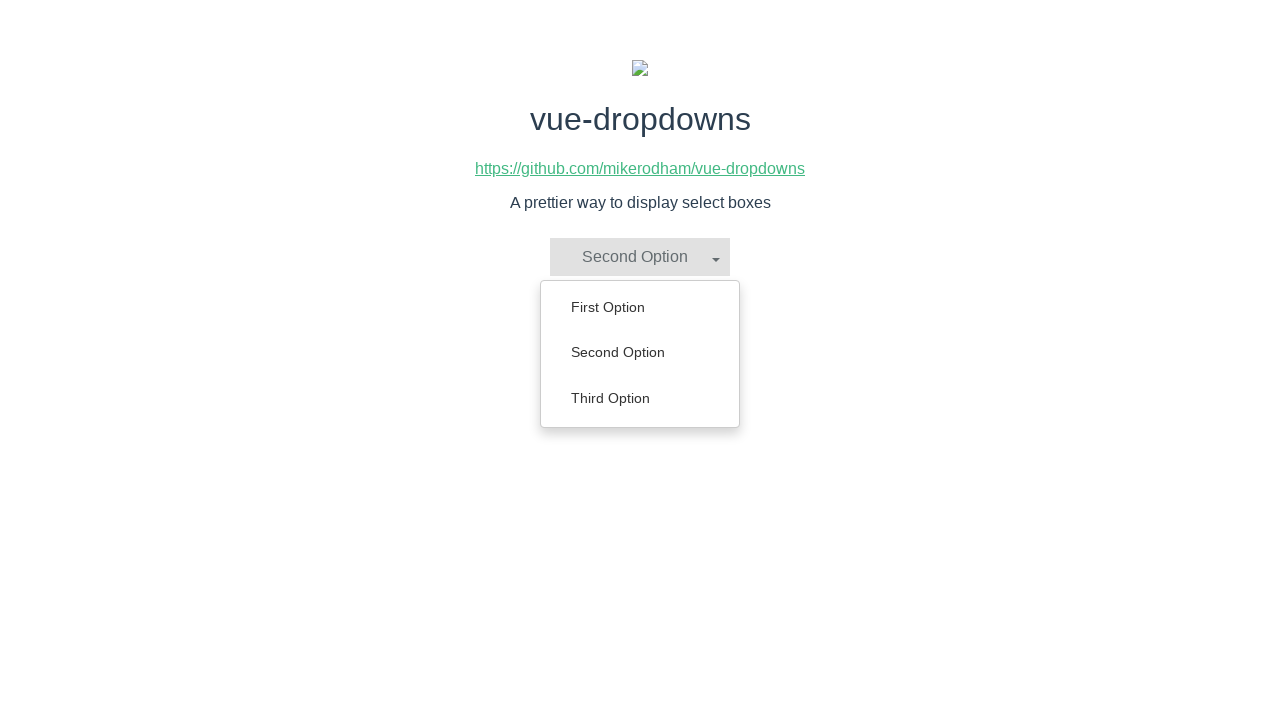

Dropdown menu items loaded
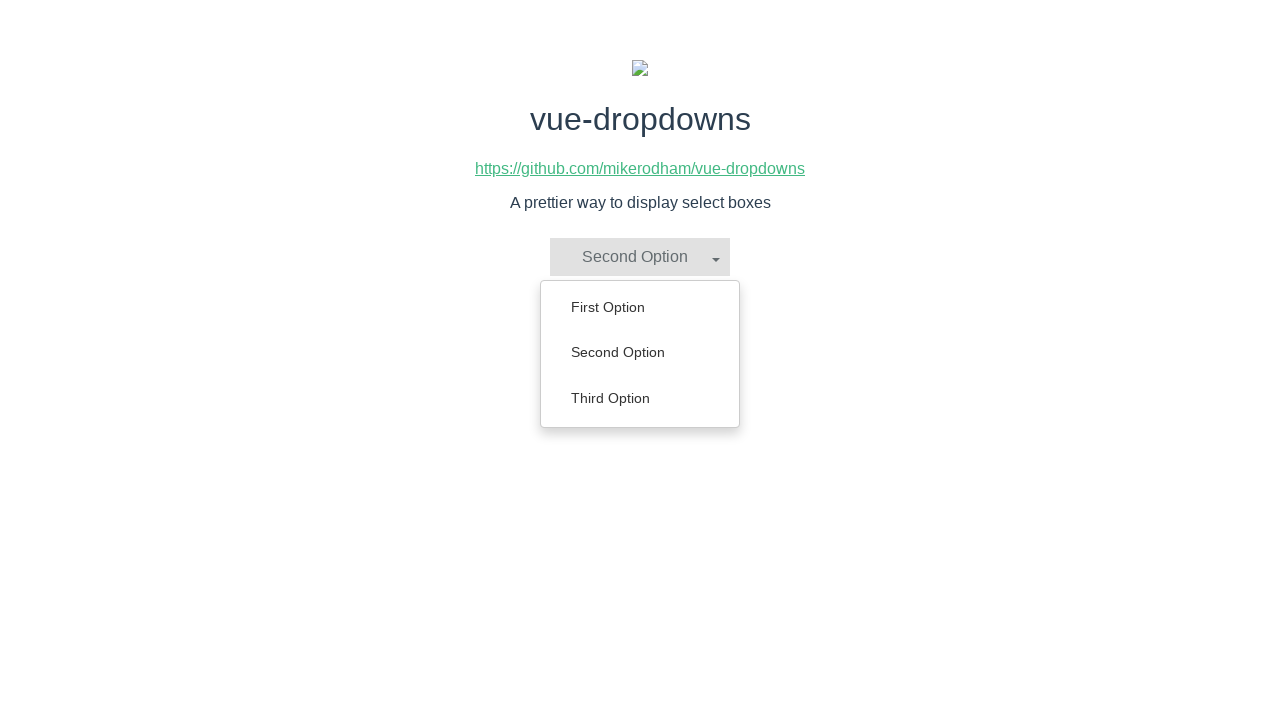

Selected 'Third Option' from dropdown at (640, 398) on ul.dropdown-menu a:has-text('Third Option')
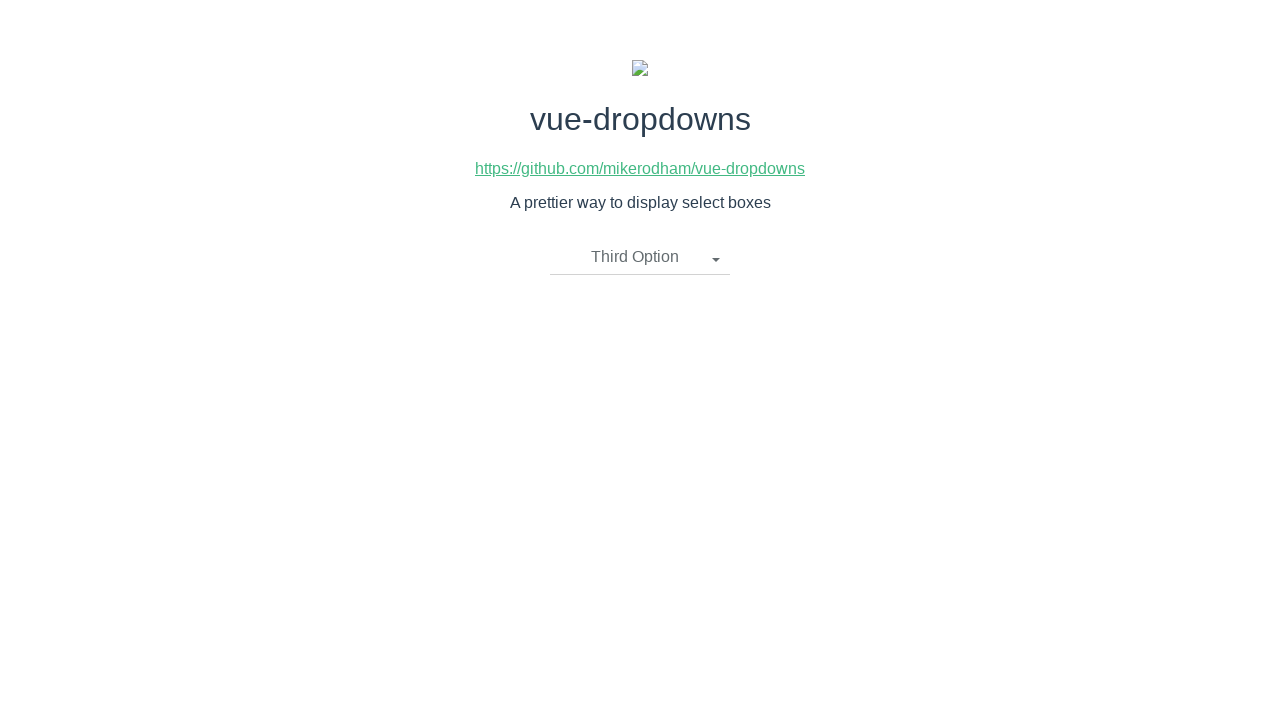

Verified 'Third Option' is displayed as selected
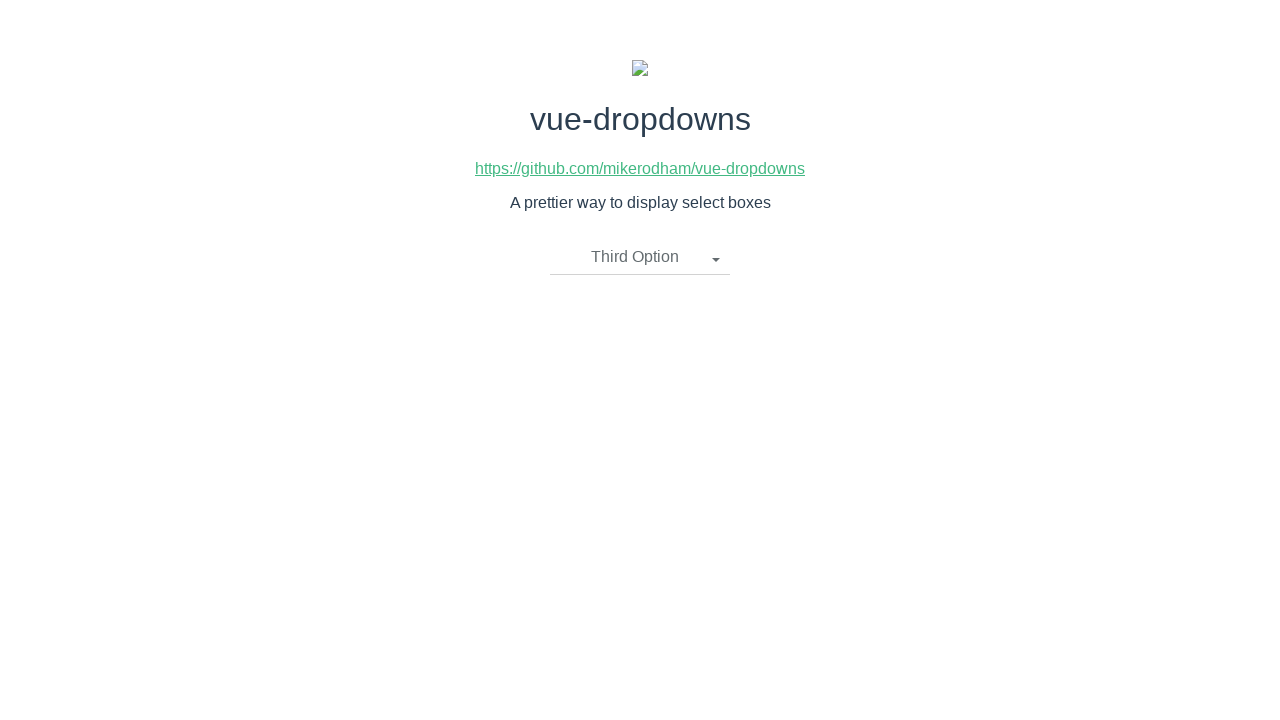

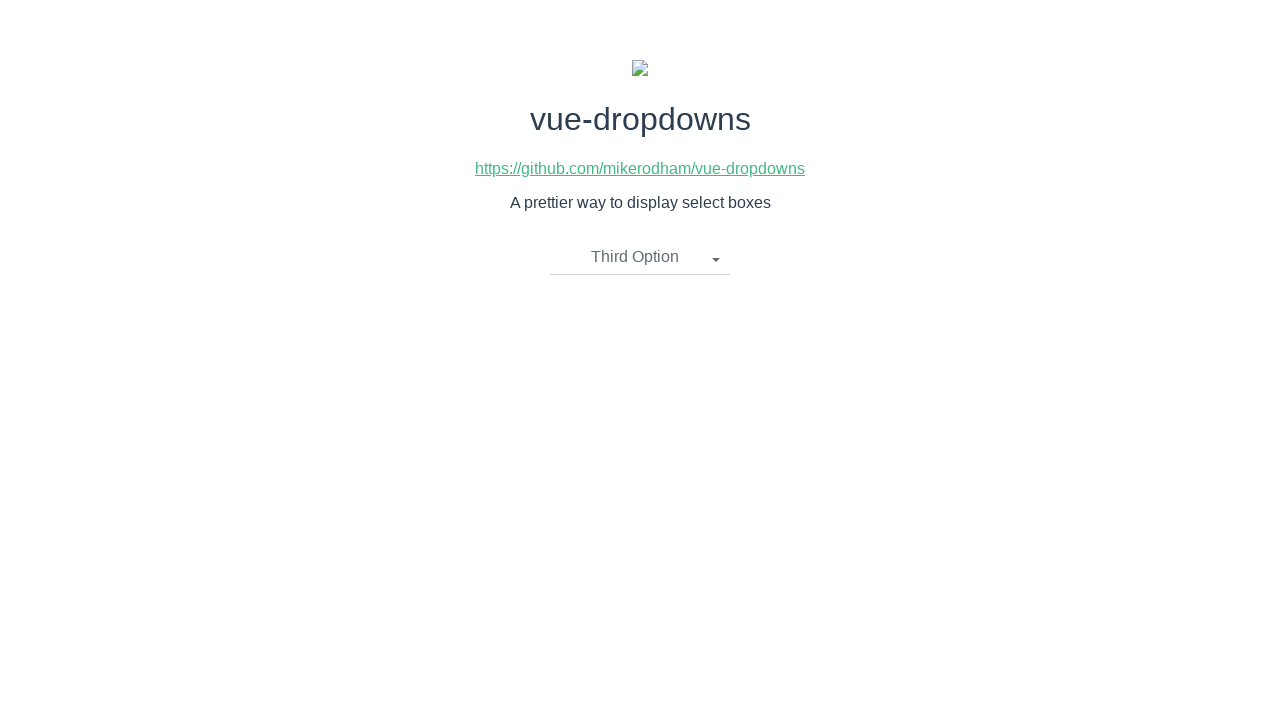